Tests checkbox handling by selecting the first 3 checkboxes and then unselecting all selected checkboxes on a test automation practice page

Starting URL: https://testautomationpractice.blogspot.com/

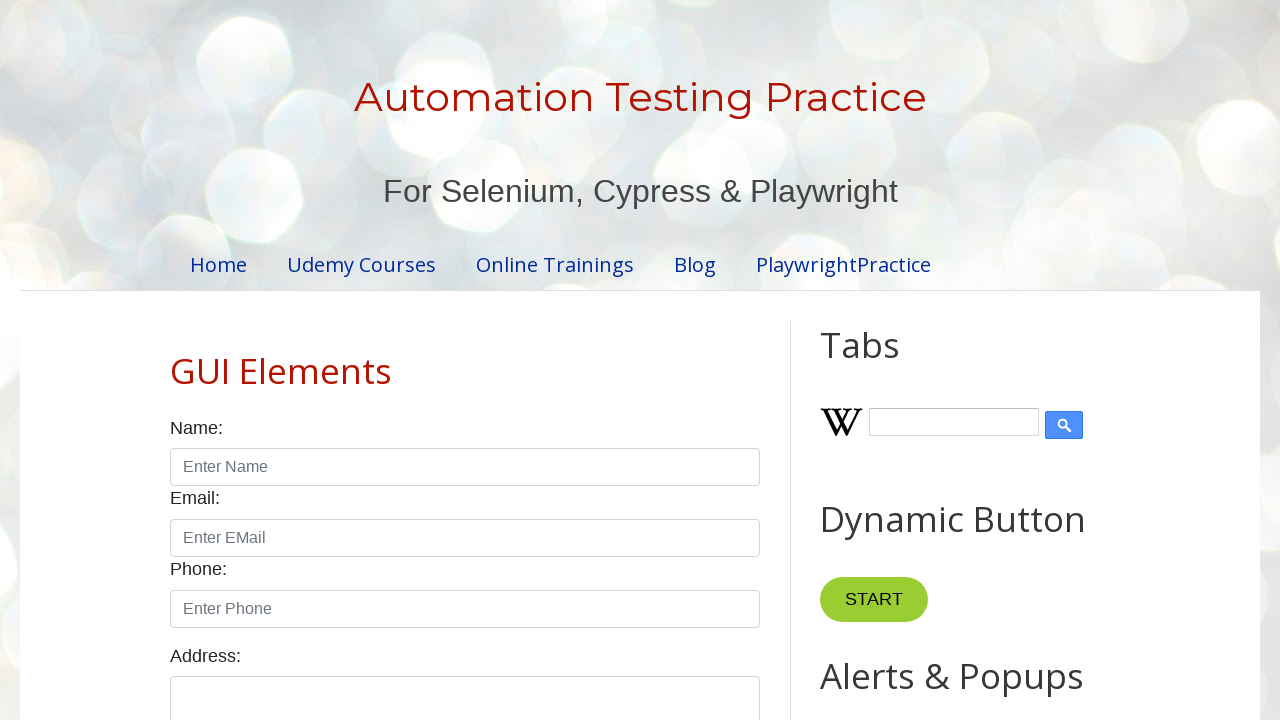

Waited for checkboxes to be available
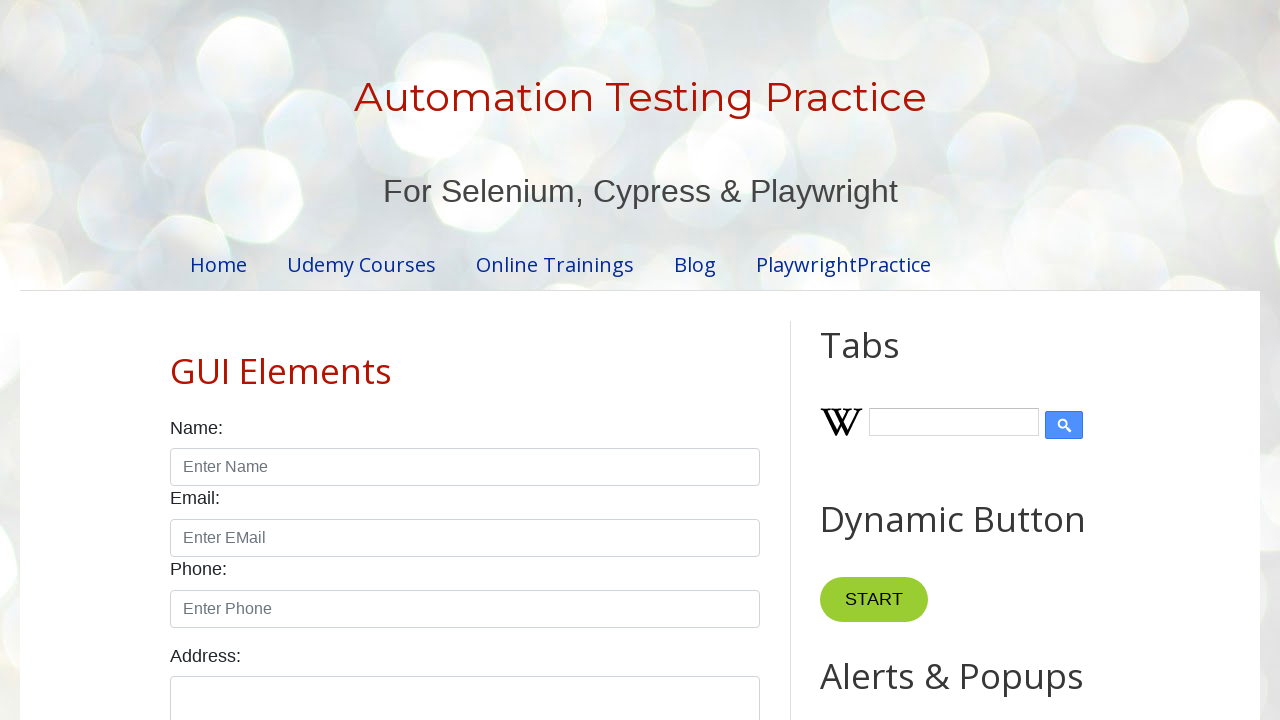

Located all checkboxes on the page
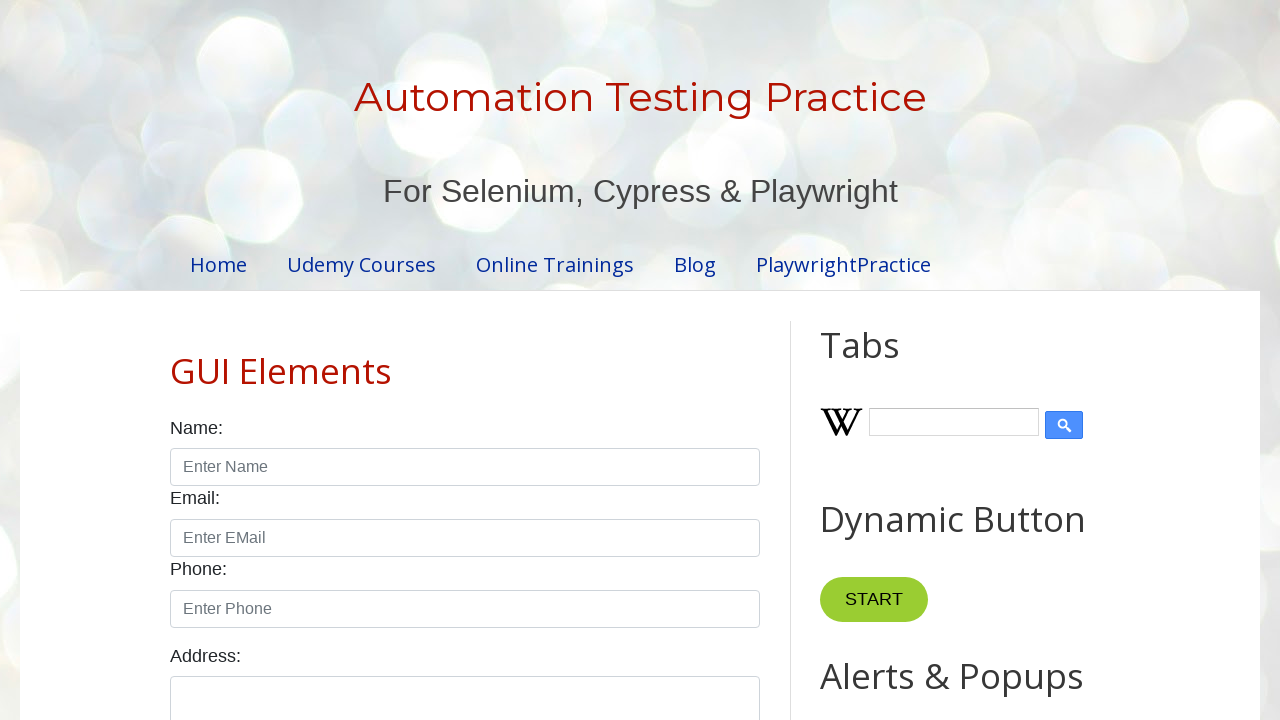

Found 7 checkboxes total
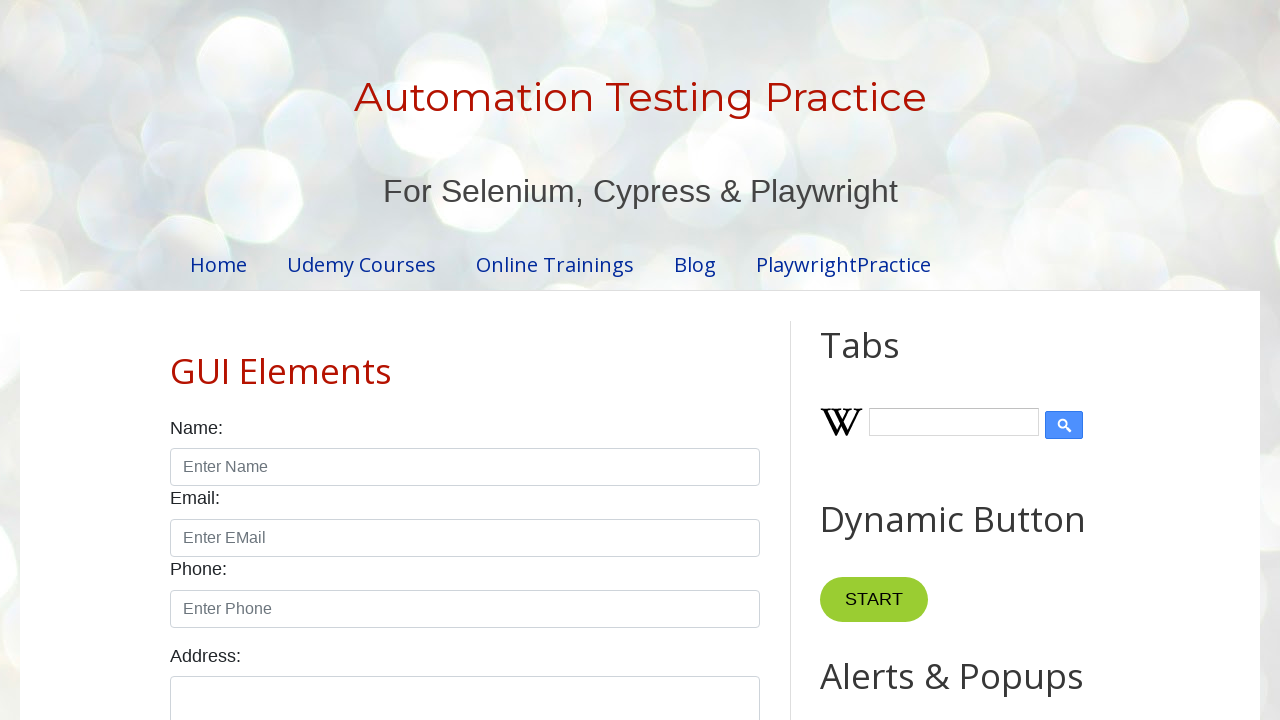

Clicked checkbox 1 to select it at (176, 360) on input.form-check-input[type='checkbox'] >> nth=0
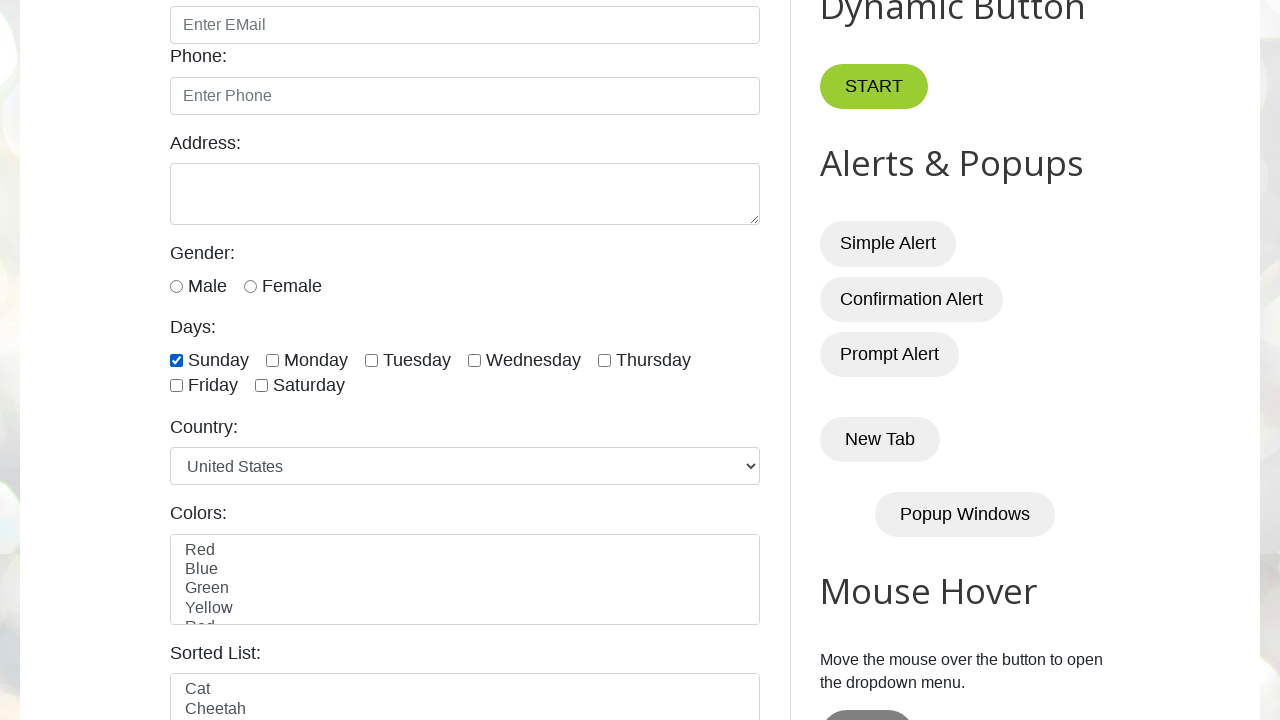

Clicked checkbox 2 to select it at (272, 360) on input.form-check-input[type='checkbox'] >> nth=1
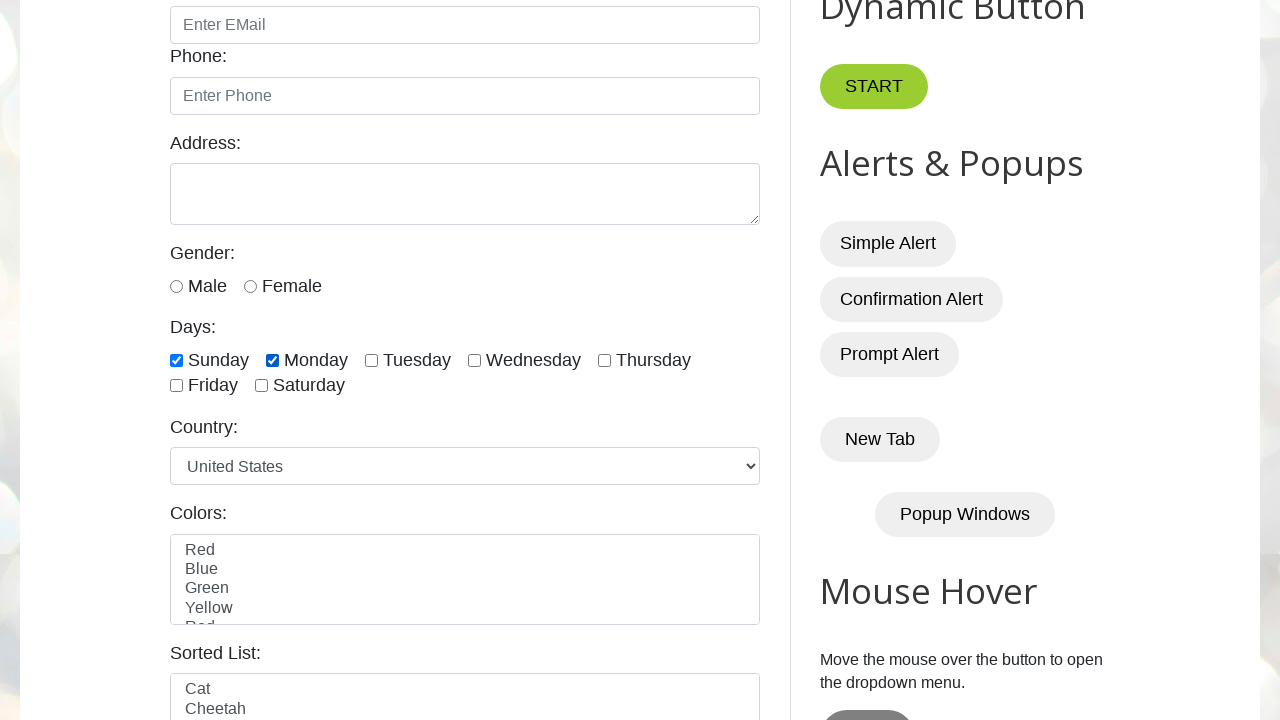

Clicked checkbox 3 to select it at (372, 360) on input.form-check-input[type='checkbox'] >> nth=2
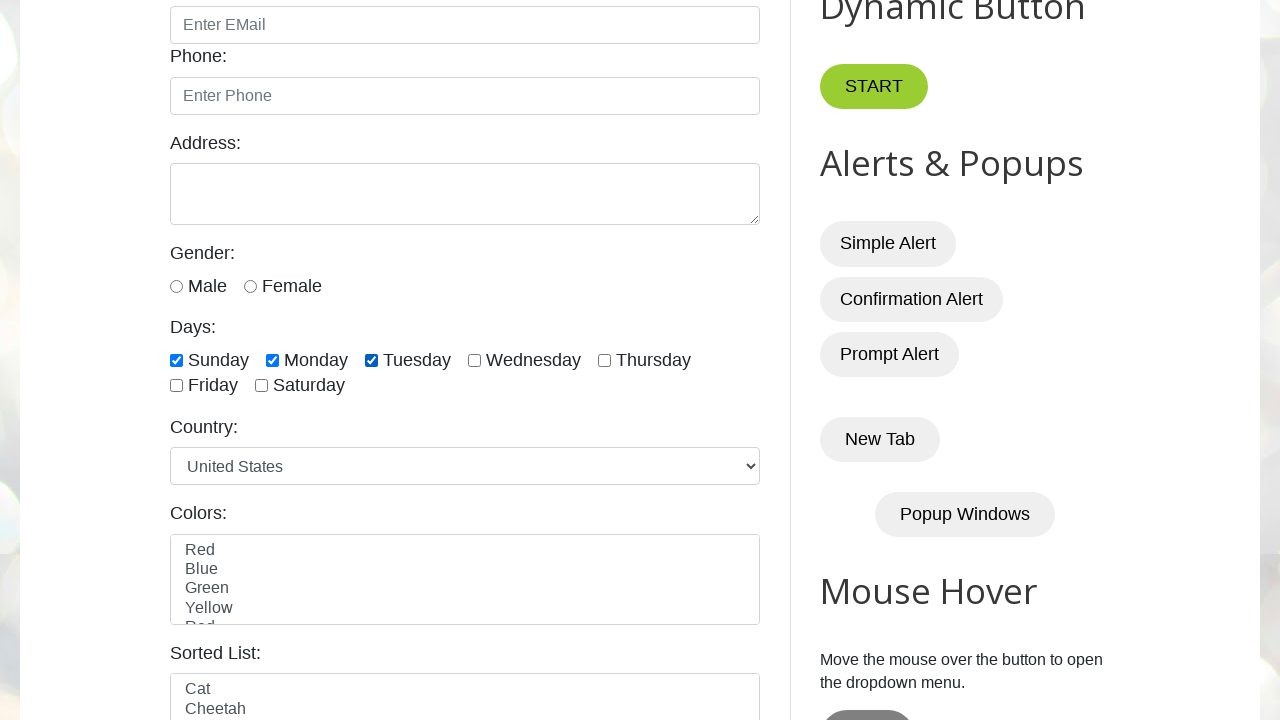

Waited 2 seconds to observe checkbox selections
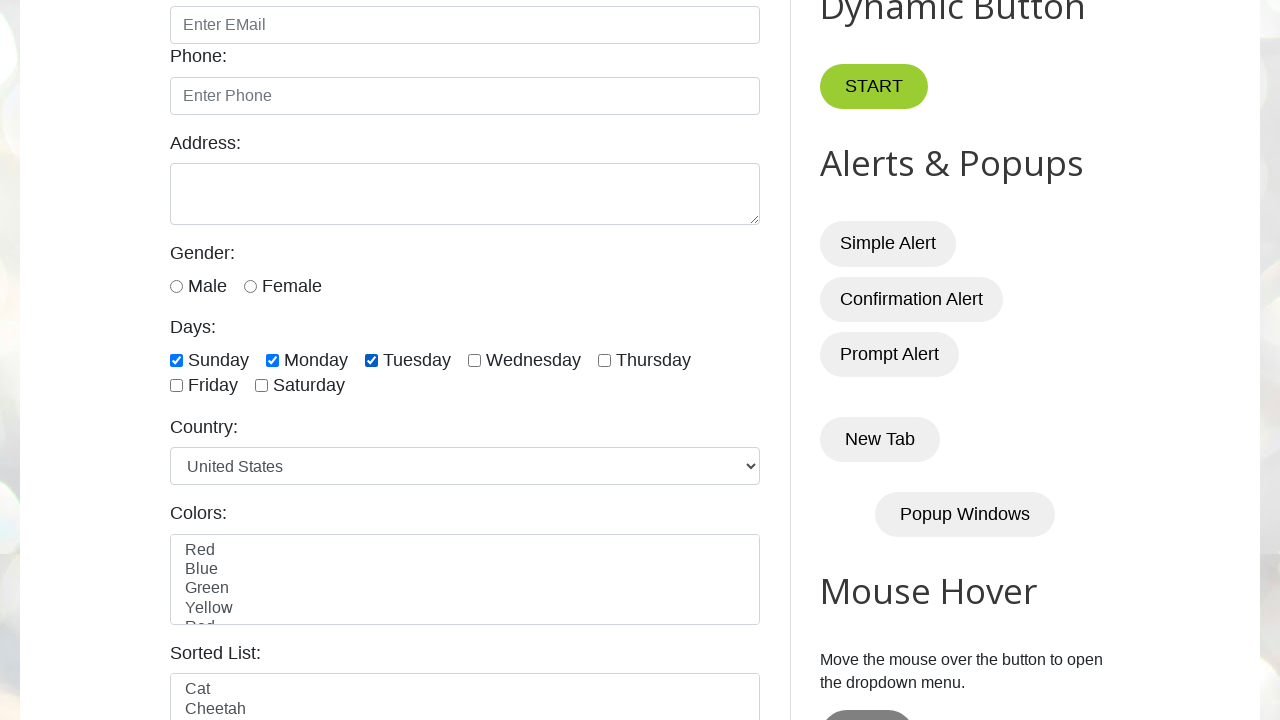

Unchecked checkbox 1 at (176, 360) on input.form-check-input[type='checkbox'] >> nth=0
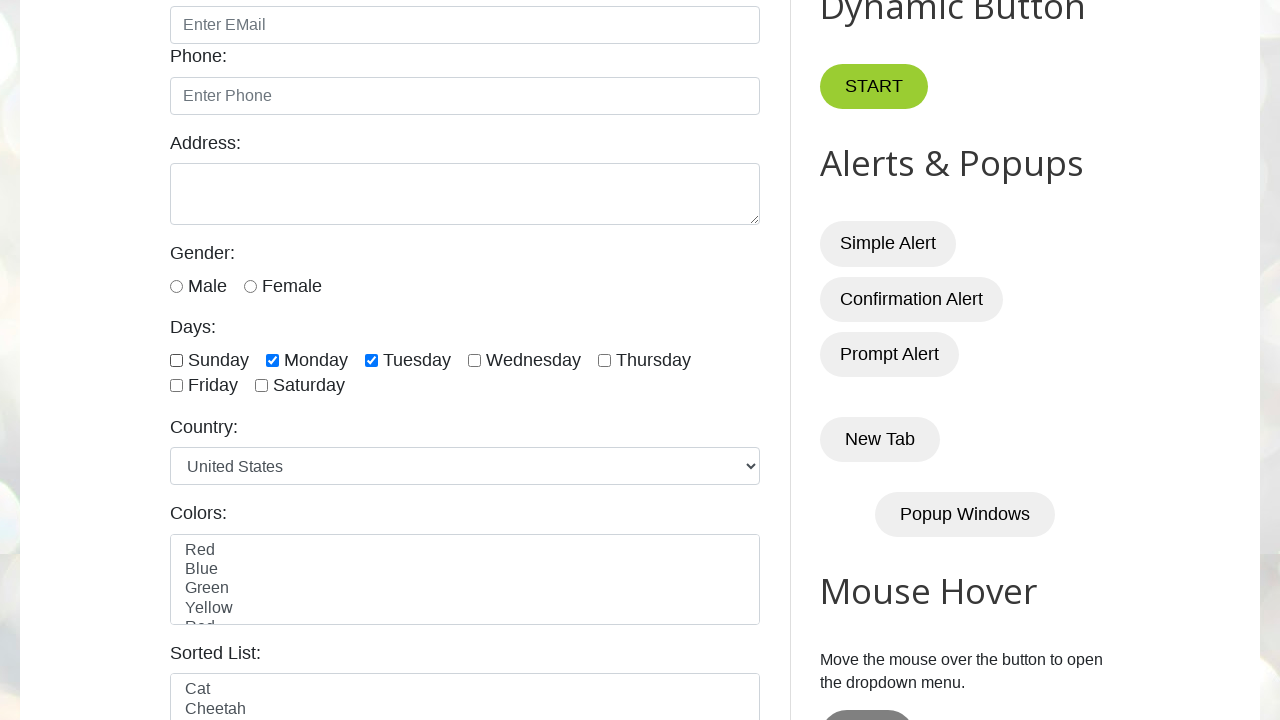

Unchecked checkbox 2 at (272, 360) on input.form-check-input[type='checkbox'] >> nth=1
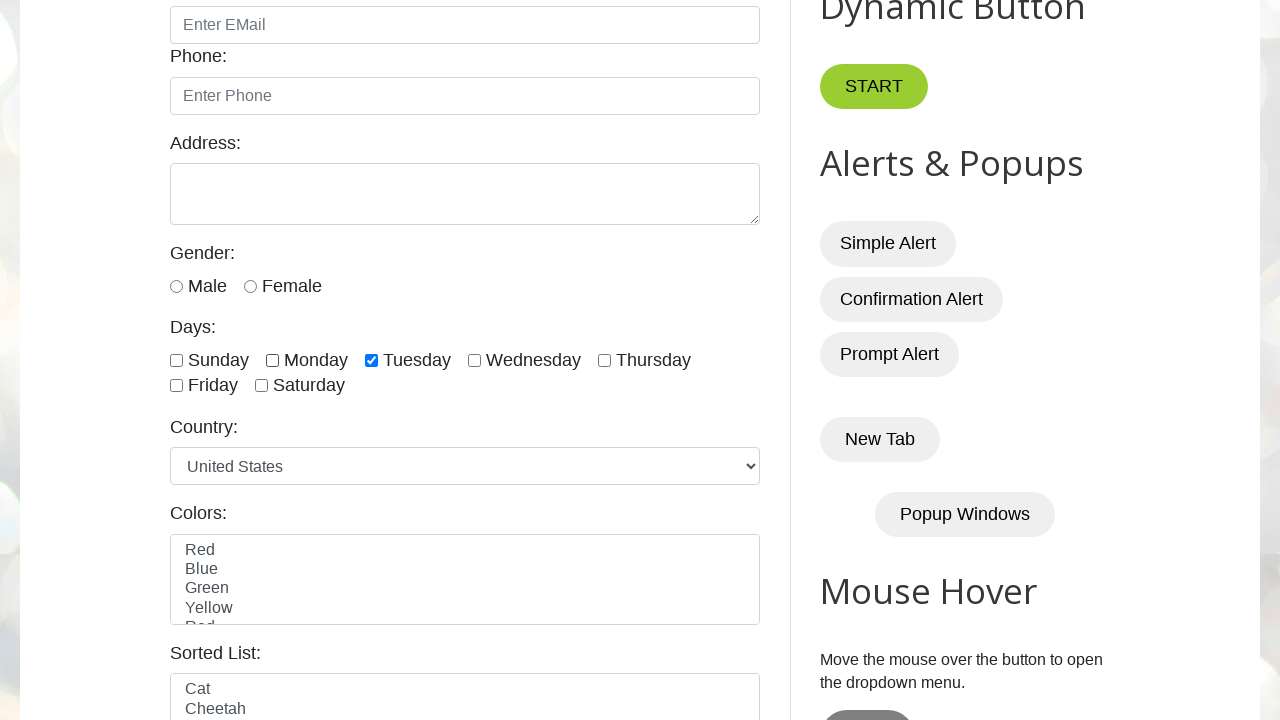

Unchecked checkbox 3 at (372, 360) on input.form-check-input[type='checkbox'] >> nth=2
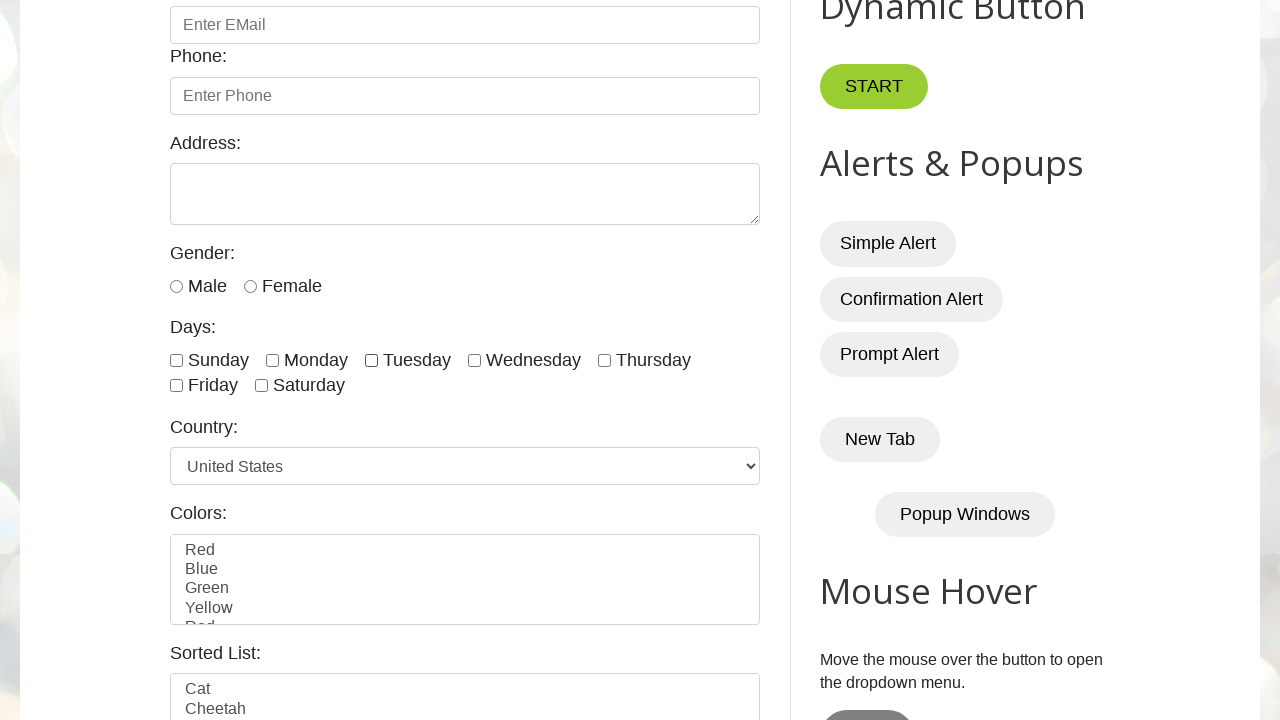

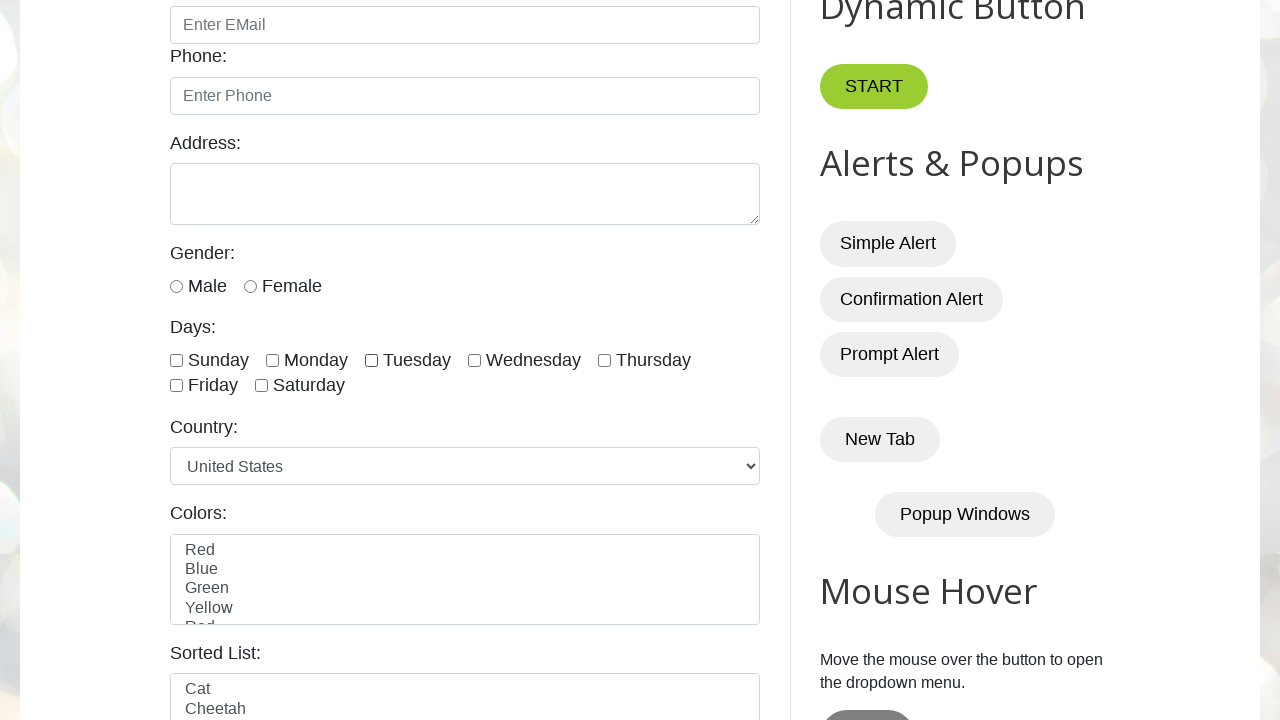